Tests the download link functionality on W3Schools TryIt editor by switching to the iframe containing the result and clicking a download link

Starting URL: https://www.w3schools.com/tags/tryit.asp?filename=tryhtml5_a_download

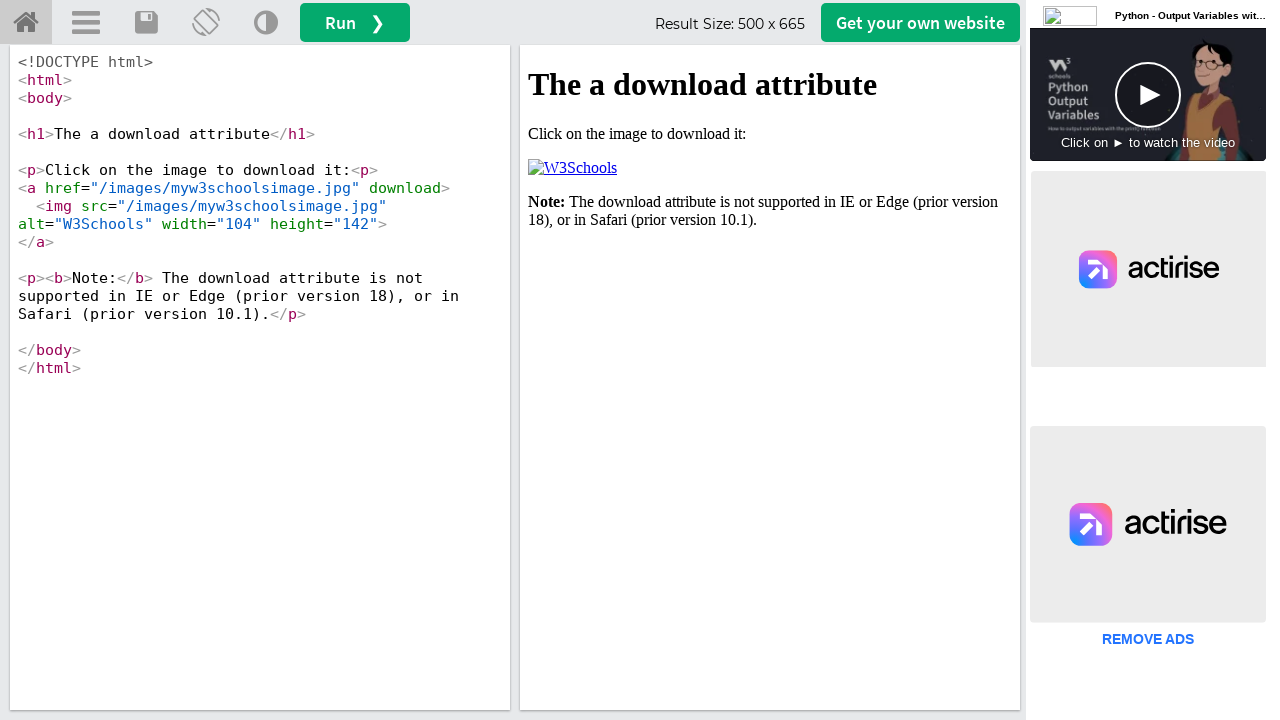

Located iframe with ID 'iframeResult' containing the TryIt editor result
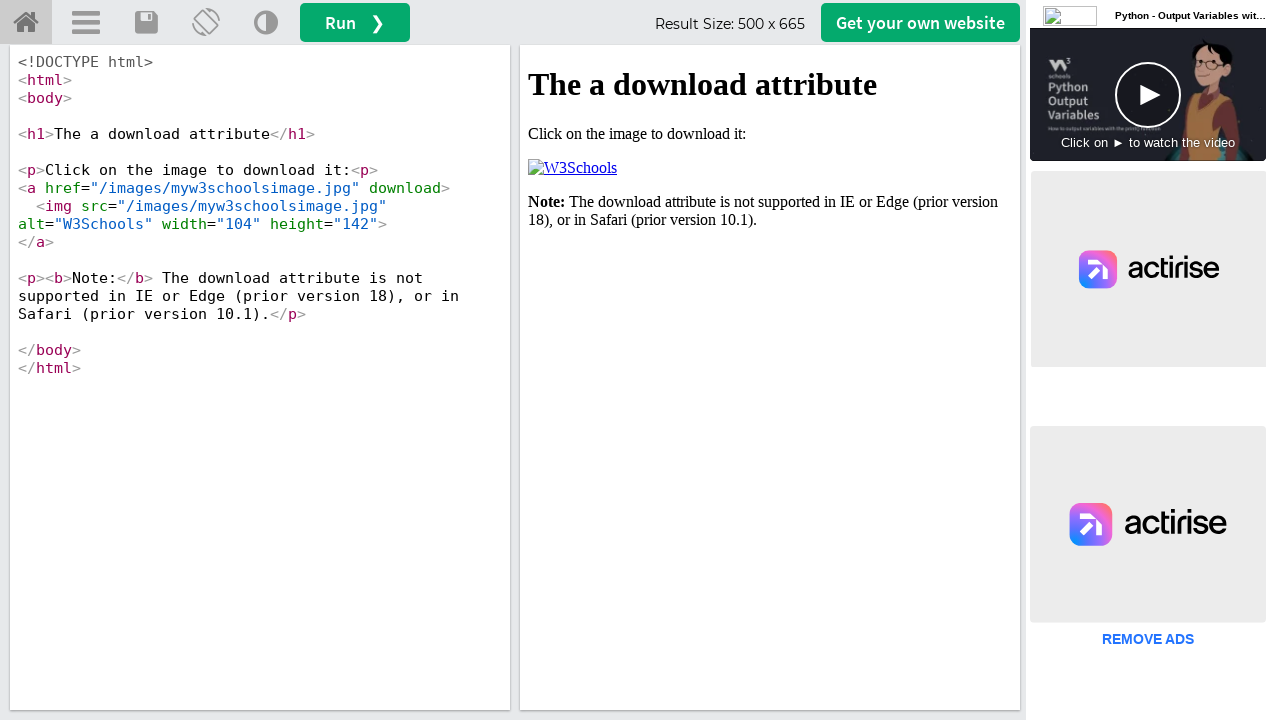

Clicked the download link in the iframe at (572, 168) on #iframeResult >> internal:control=enter-frame >> xpath=/html/body/p[2]/a
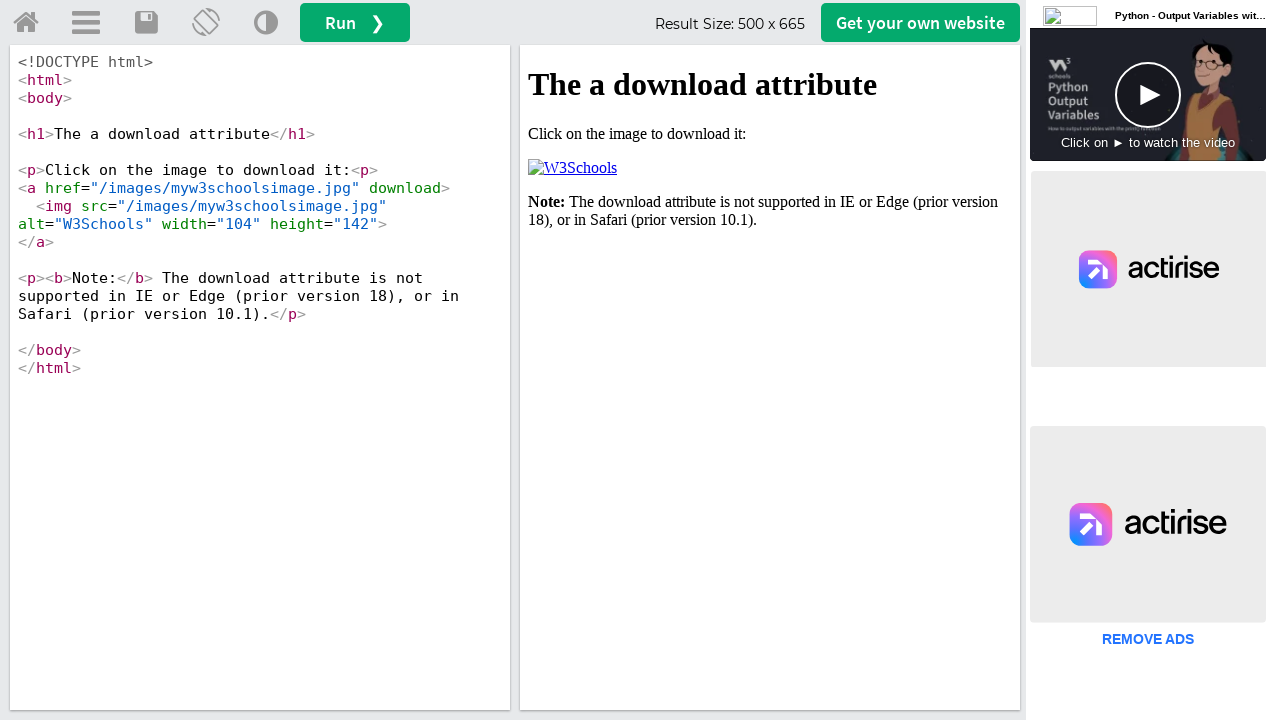

Waited 1 second for download to initiate
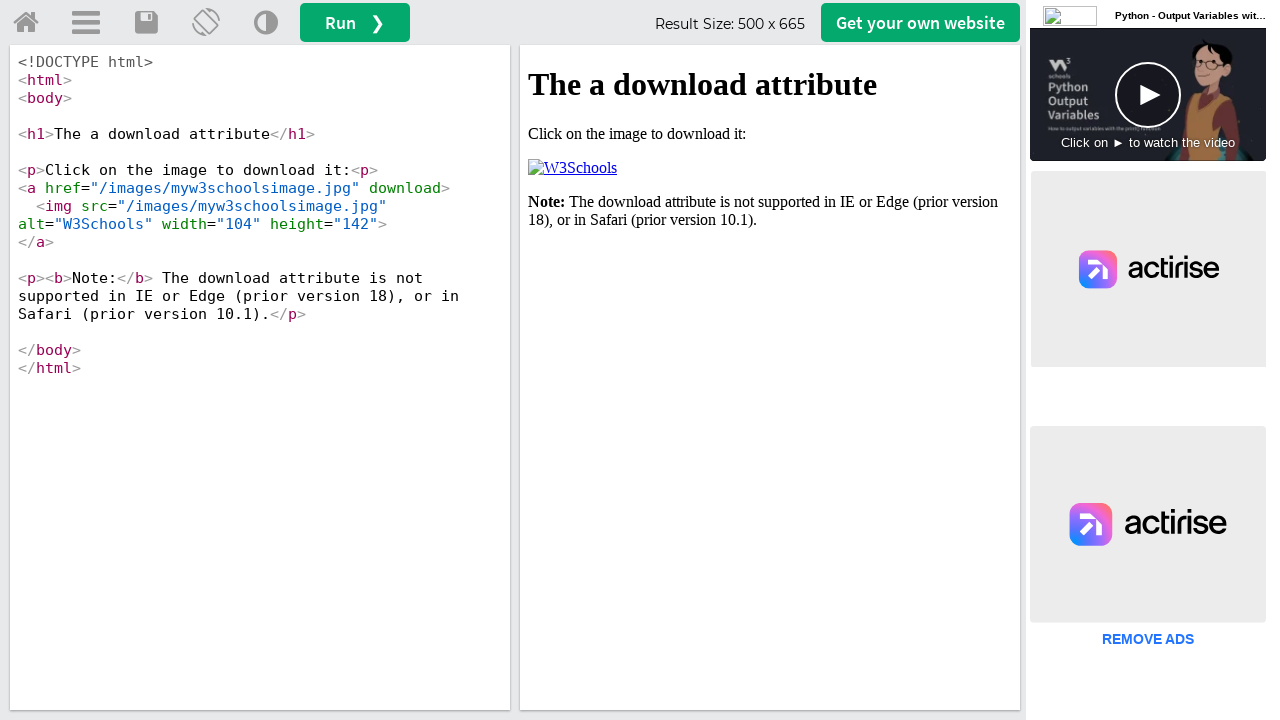

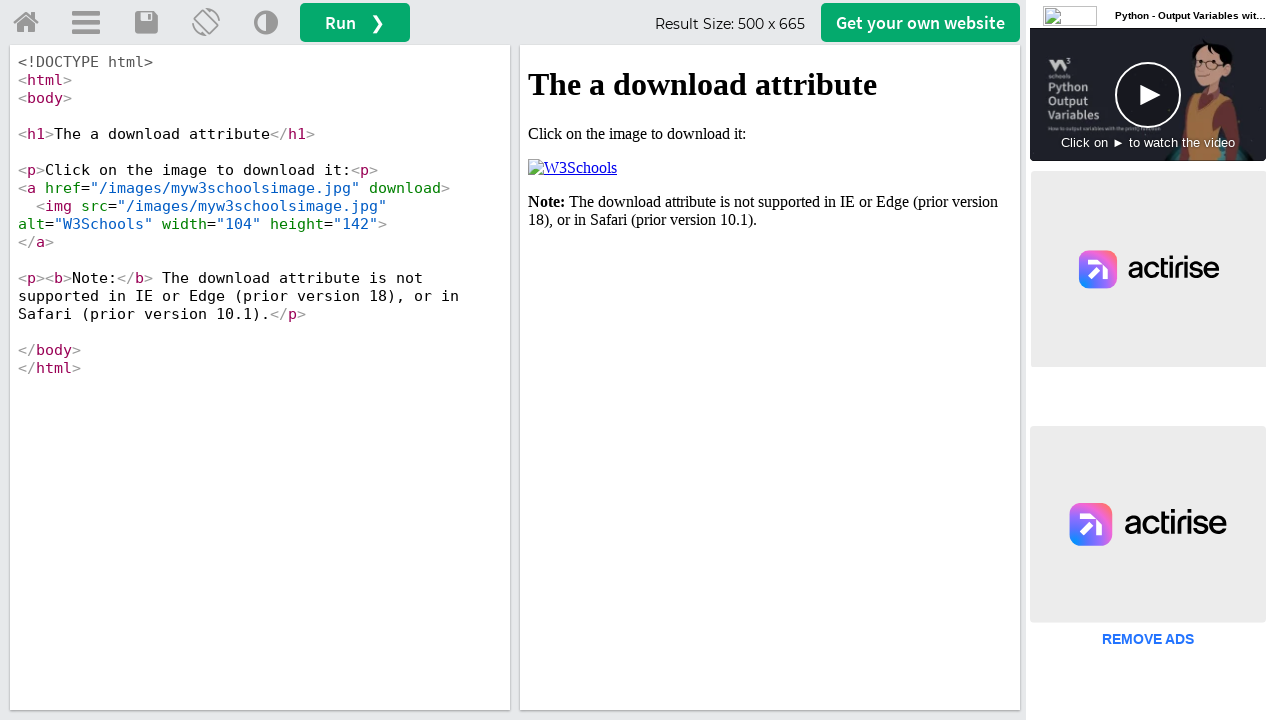